Tests tooltip functionality by hovering over an input field and verifying that the tooltip message appears.

Starting URL: http://jqueryui.com/tooltip/

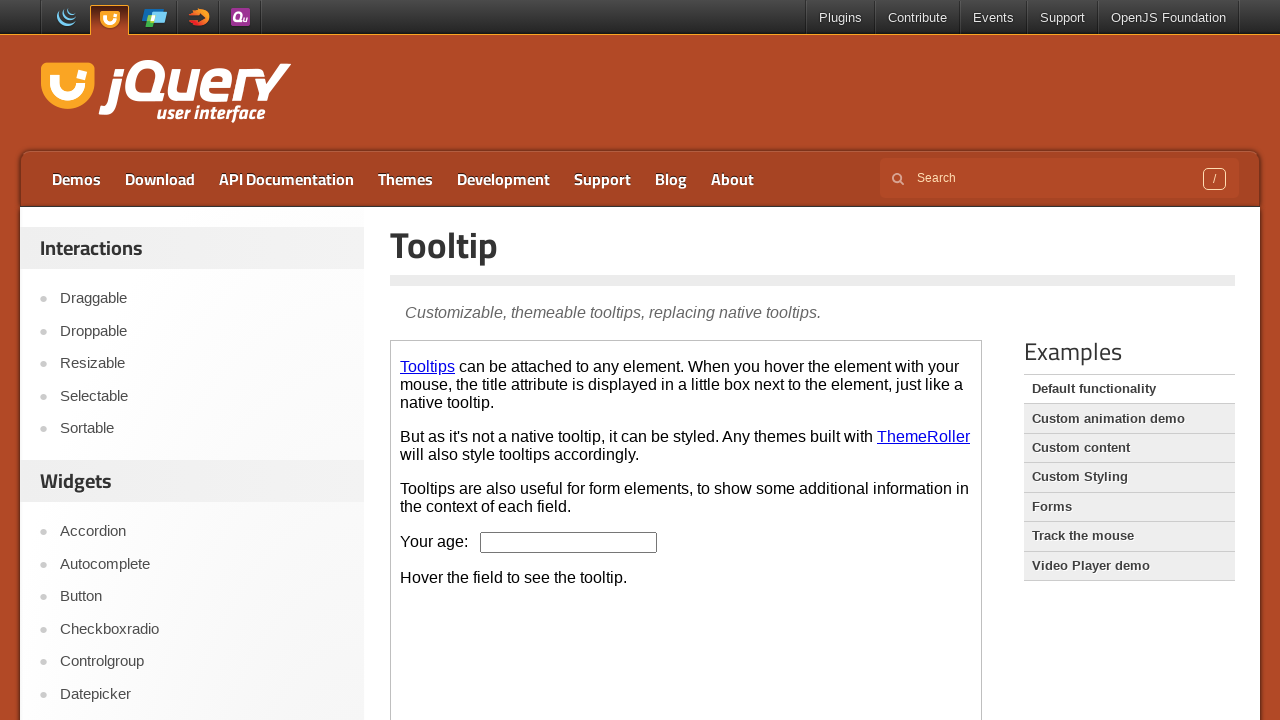

Located the demo iframe
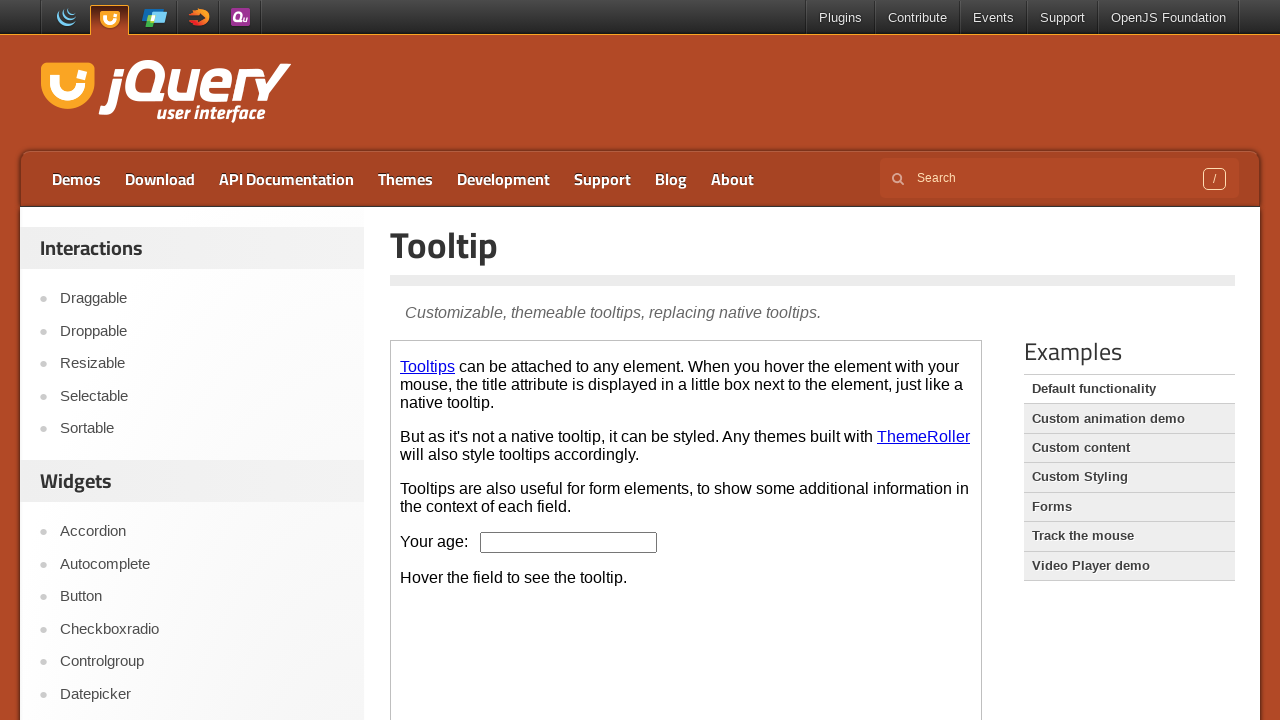

Hovered over the age input field to trigger tooltip at (569, 542) on .demo-frame >> internal:control=enter-frame >> #age
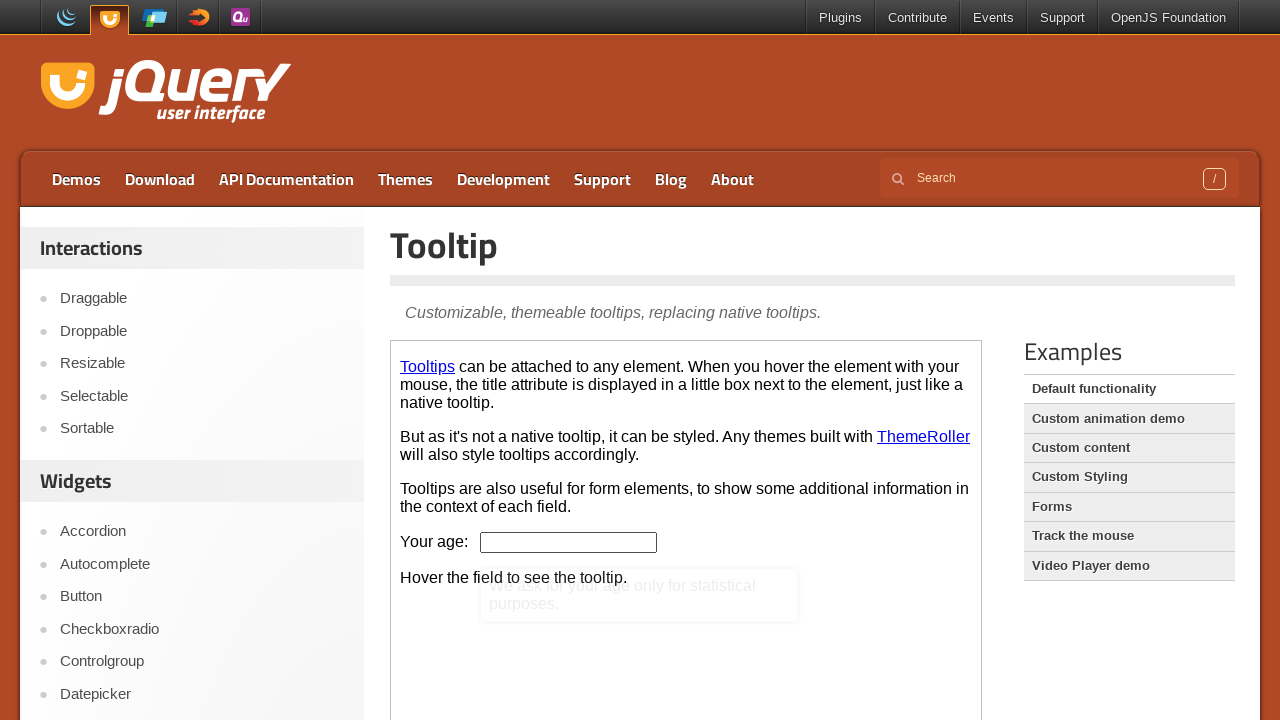

Tooltip message appeared and became visible
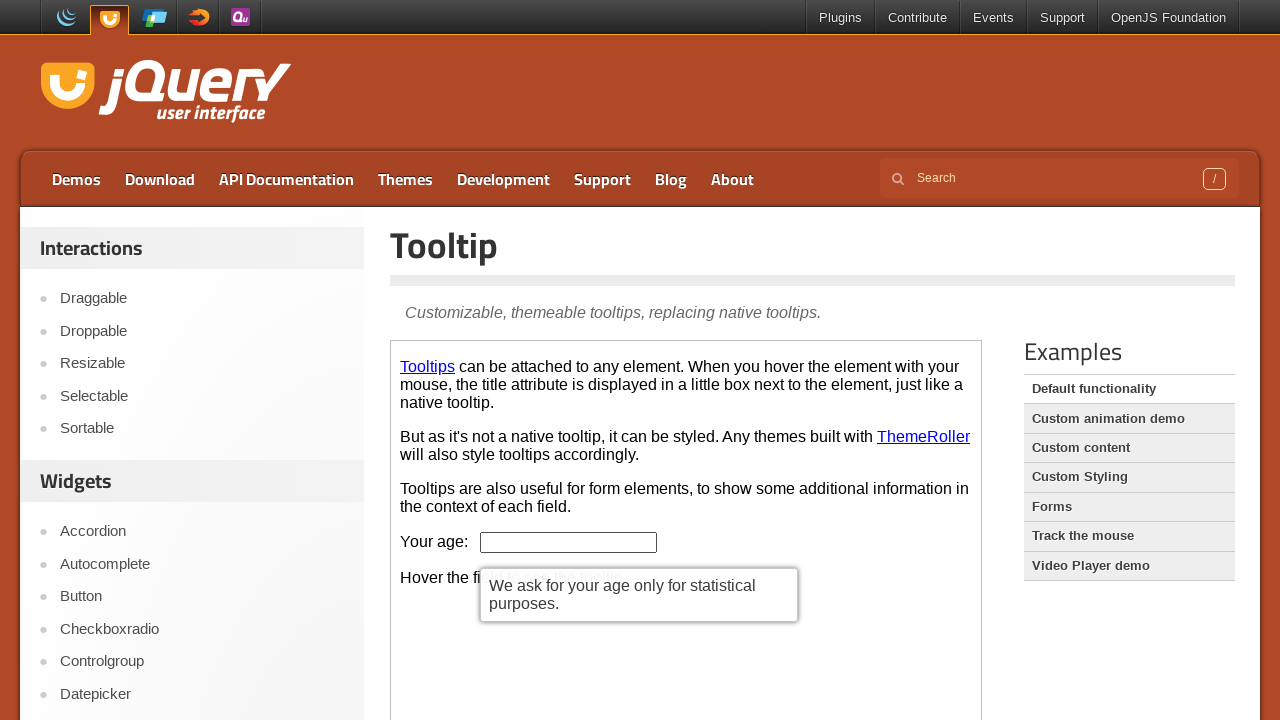

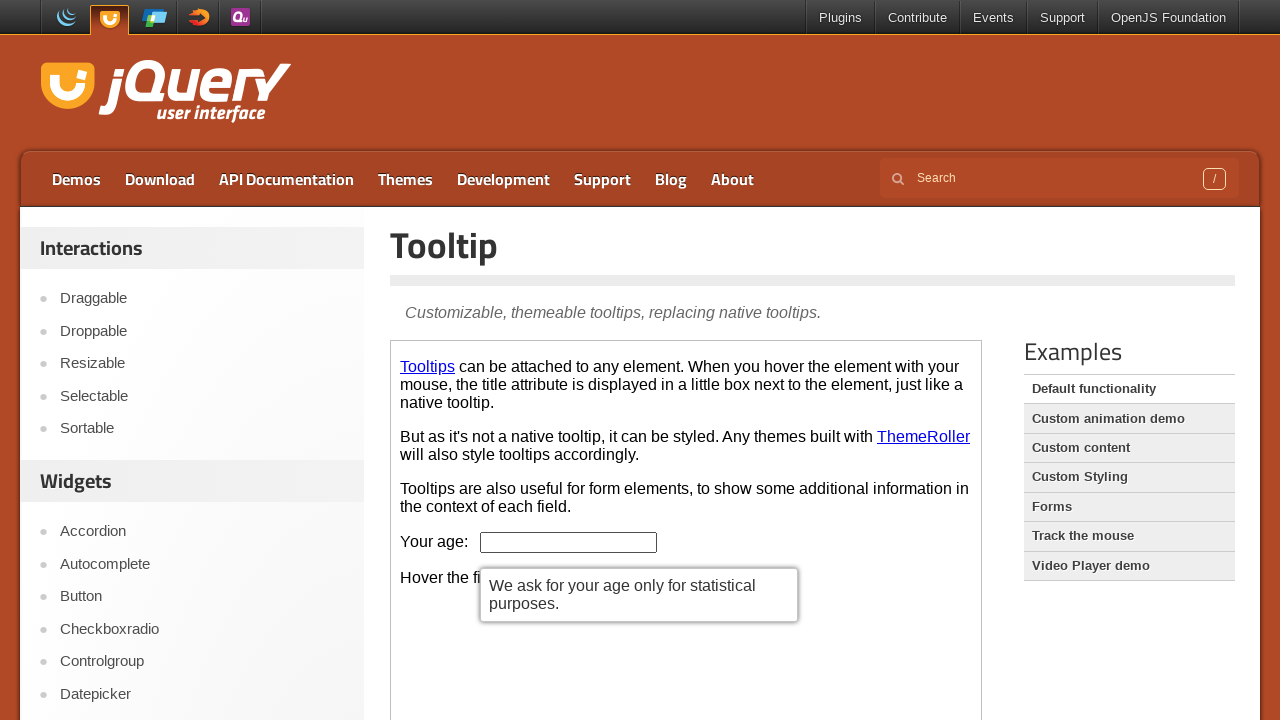